Tests JavaScript confirm alert by clicking button, accepting alert, and verifying result

Starting URL: https://the-internet.herokuapp.com/javascript_alerts

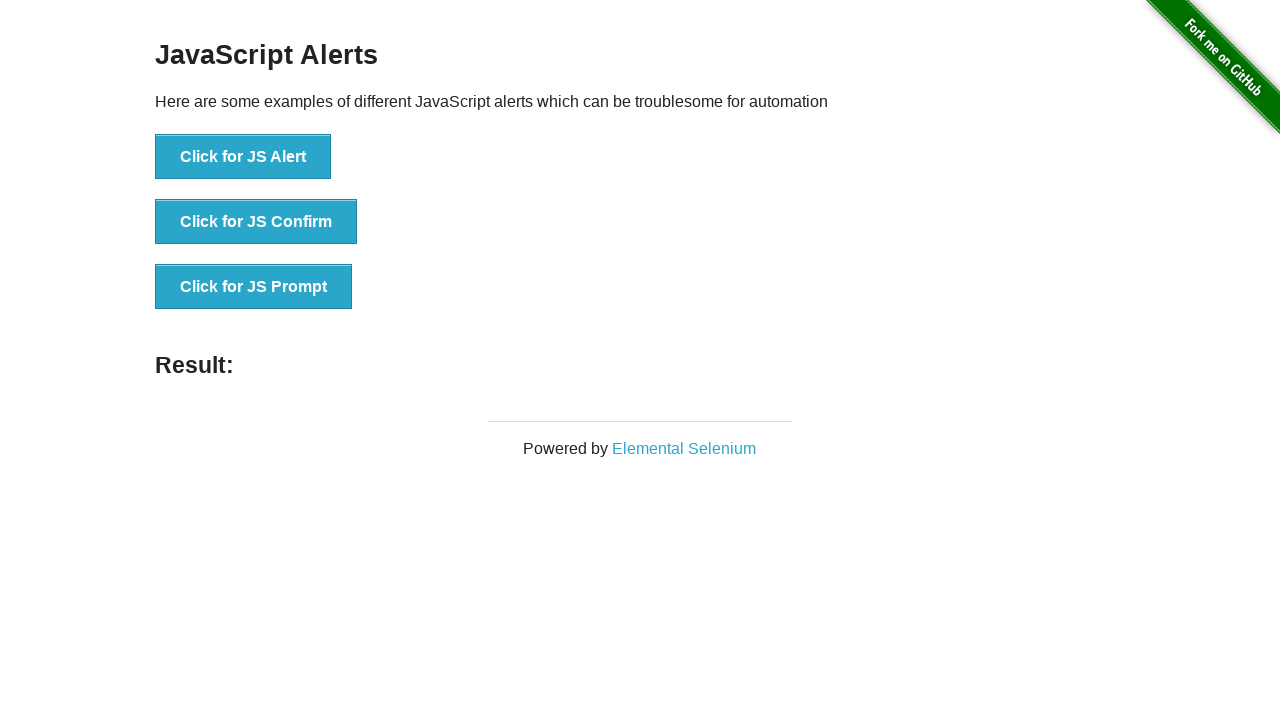

Set up dialog handler to accept JavaScript alerts
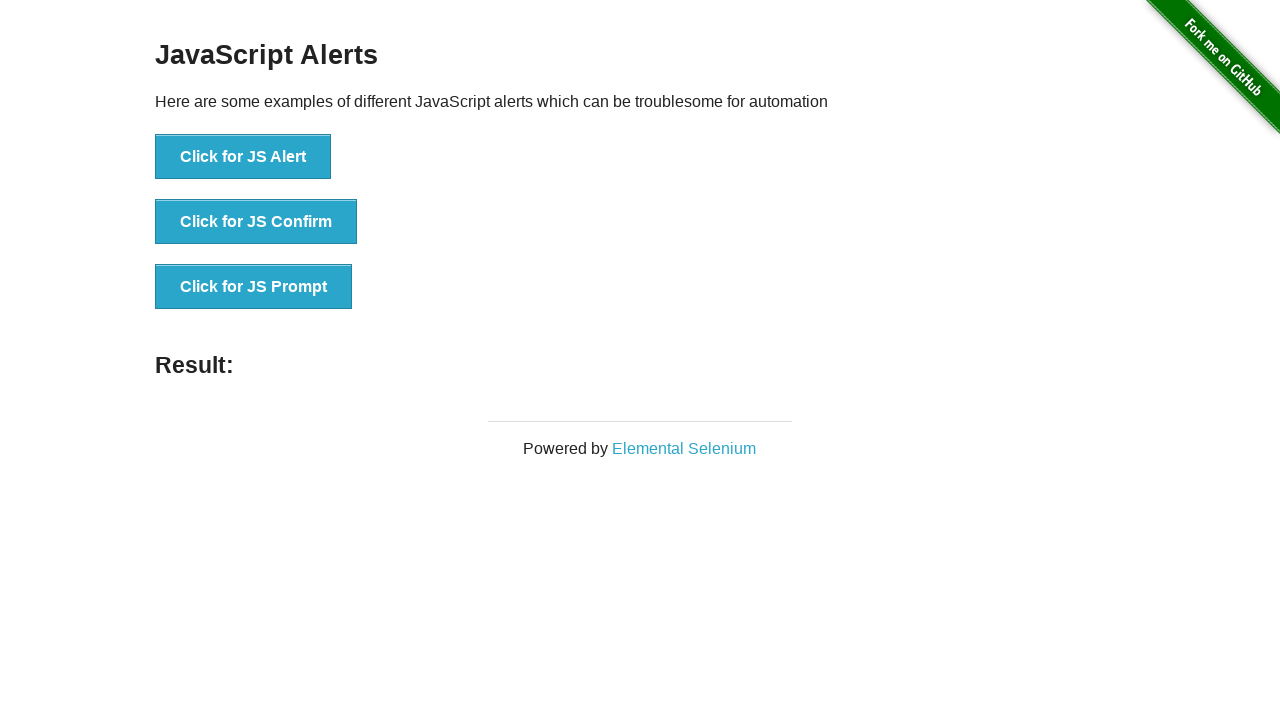

Clicked the 'Click for JS Confirm' button at (256, 222) on button:has-text('Click for JS Confirm')
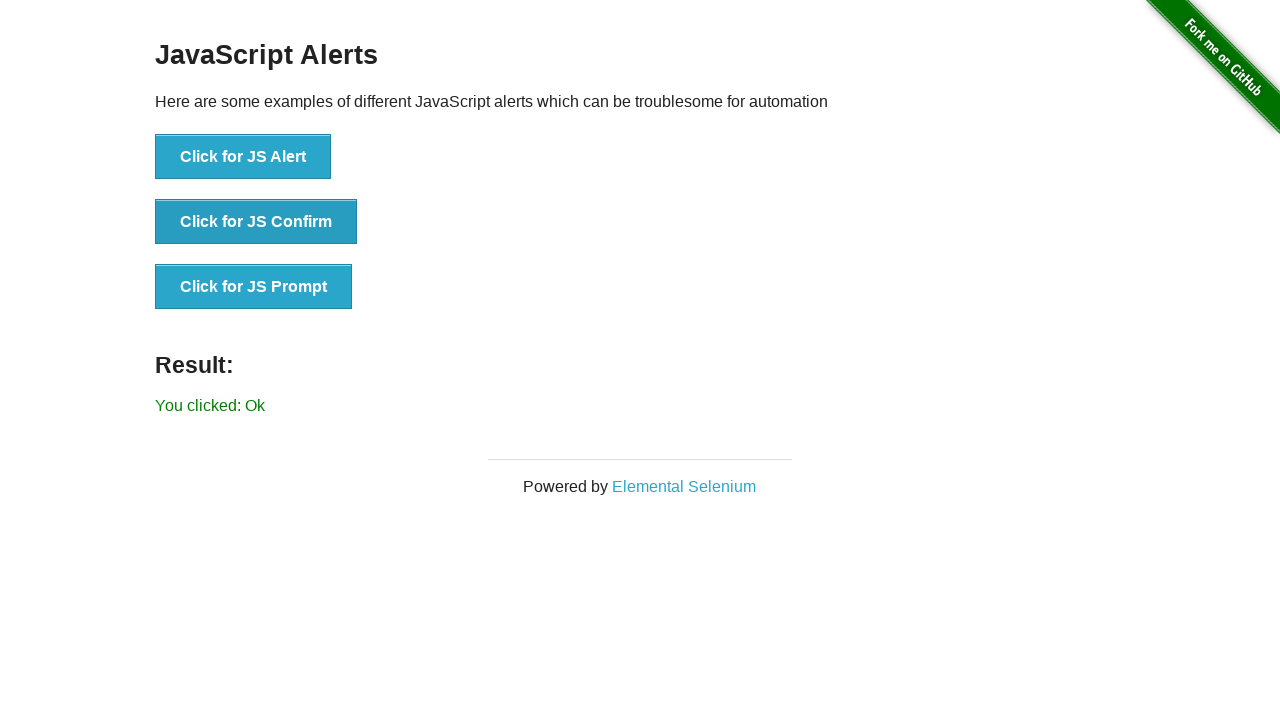

Located the result element
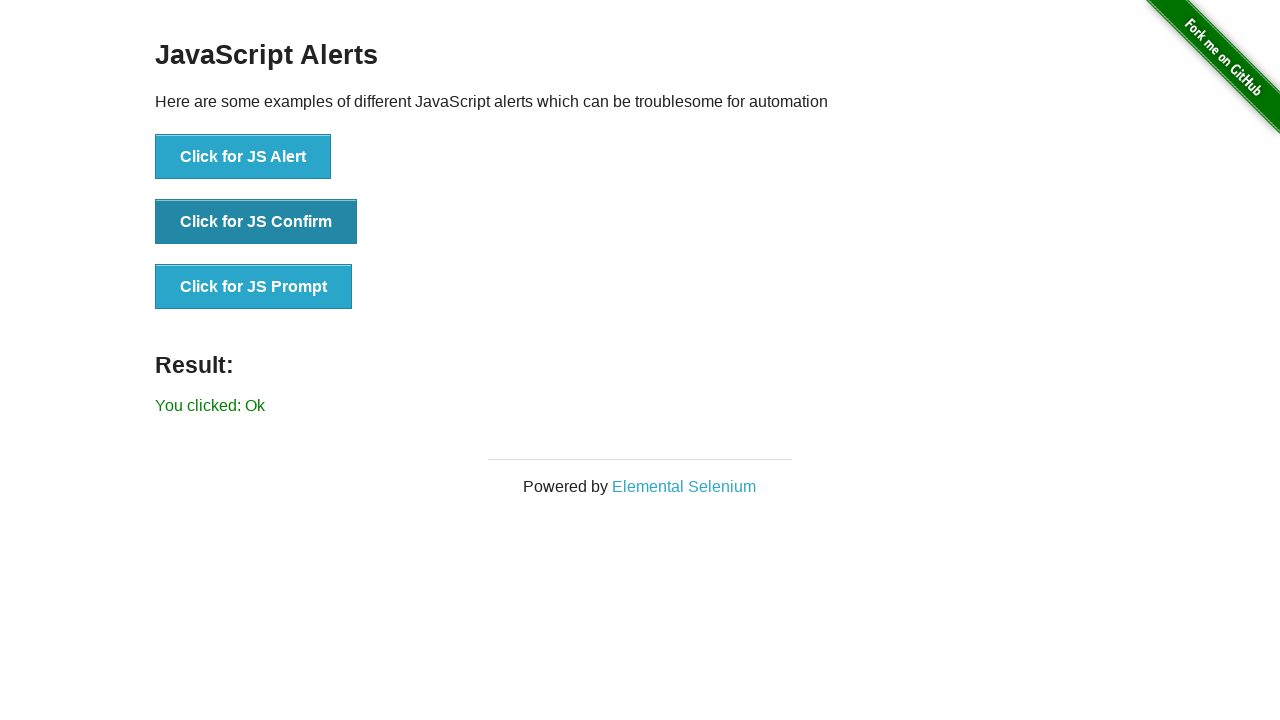

Verified result element is visible
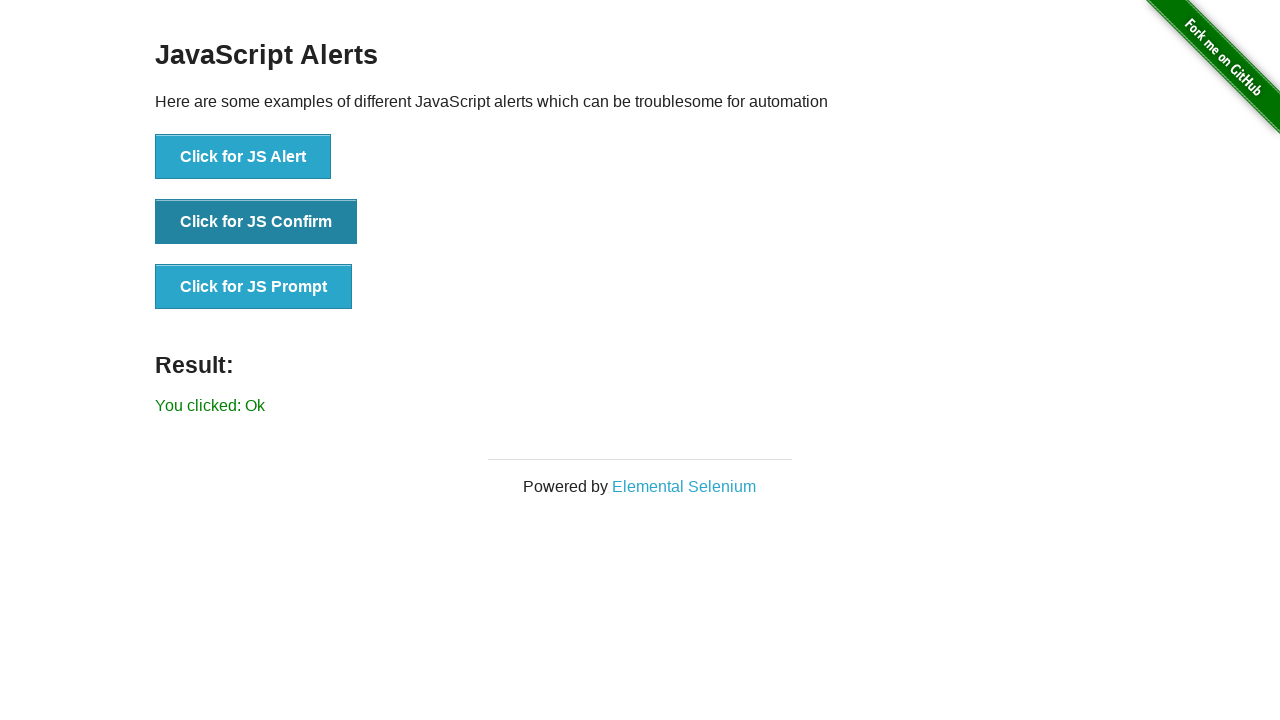

Verified result text is 'You clicked: Ok' after accepting the confirm alert
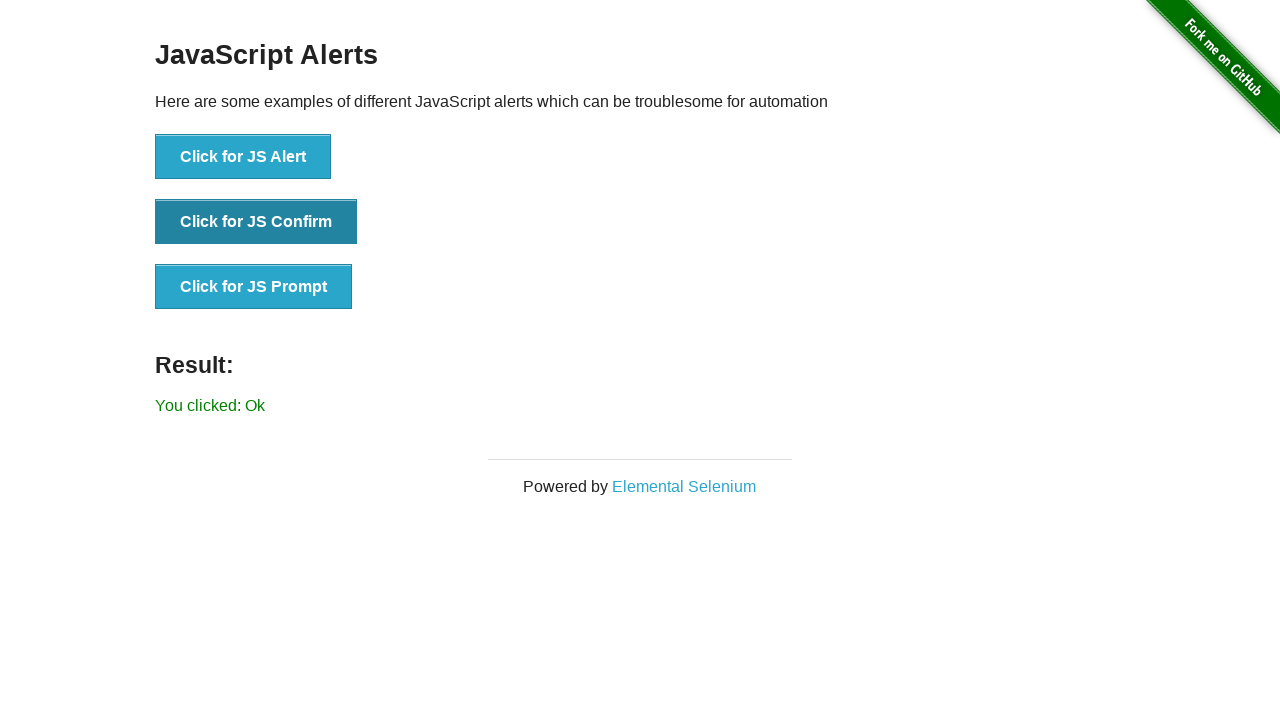

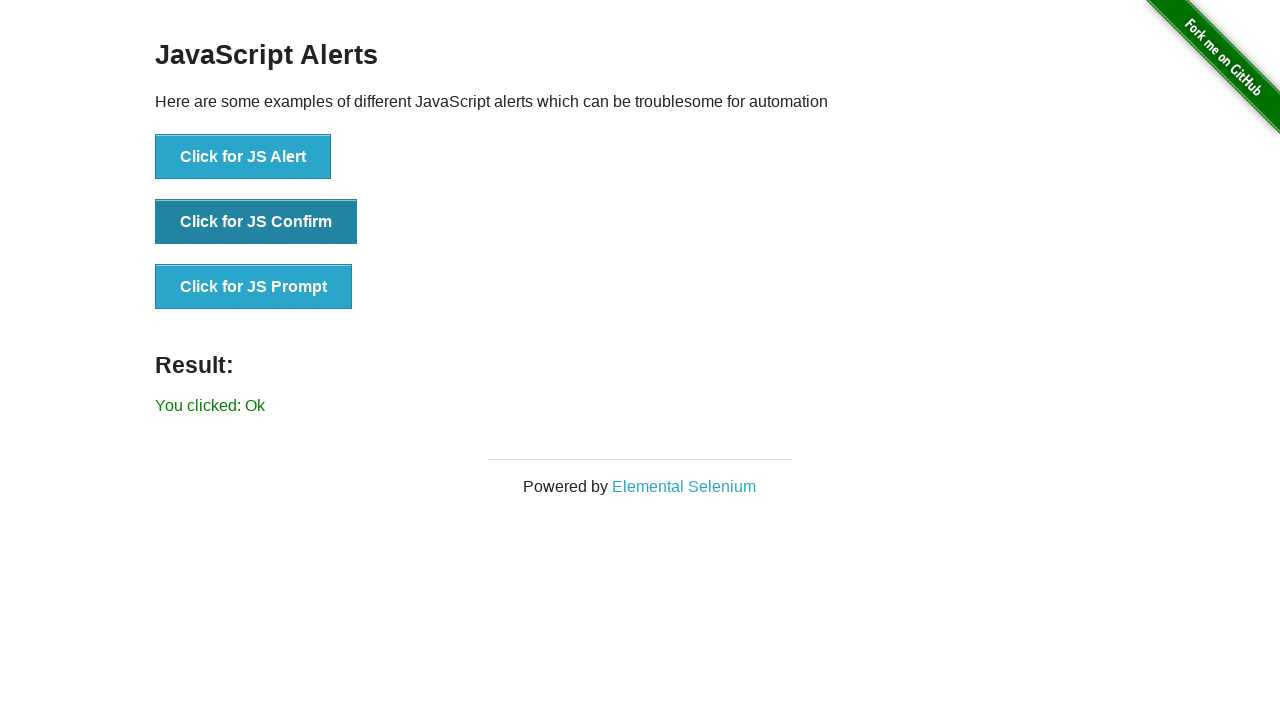